Tests the comment textarea on the Sauce Labs guinea pig test page by entering a random comment text and verifying it was entered correctly

Starting URL: https://saucelabs.com/test/guinea-pig

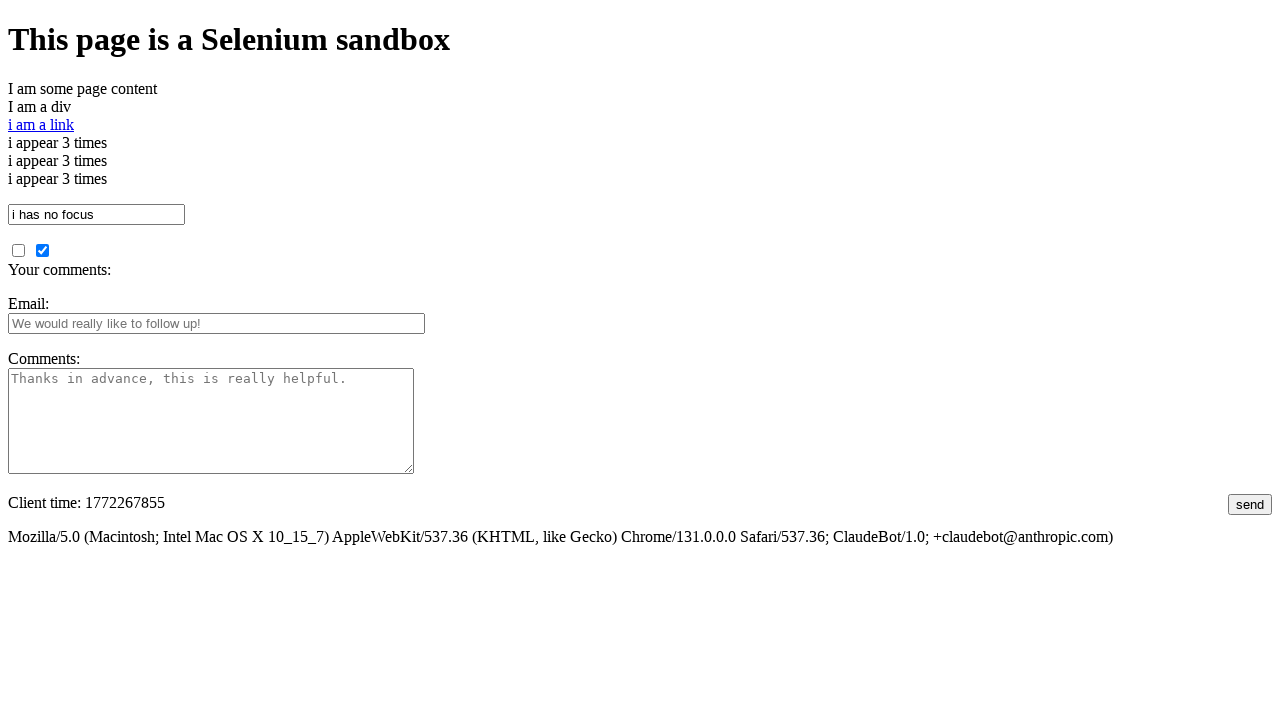

Filled comment textarea with generated UUID text on textarea#comments
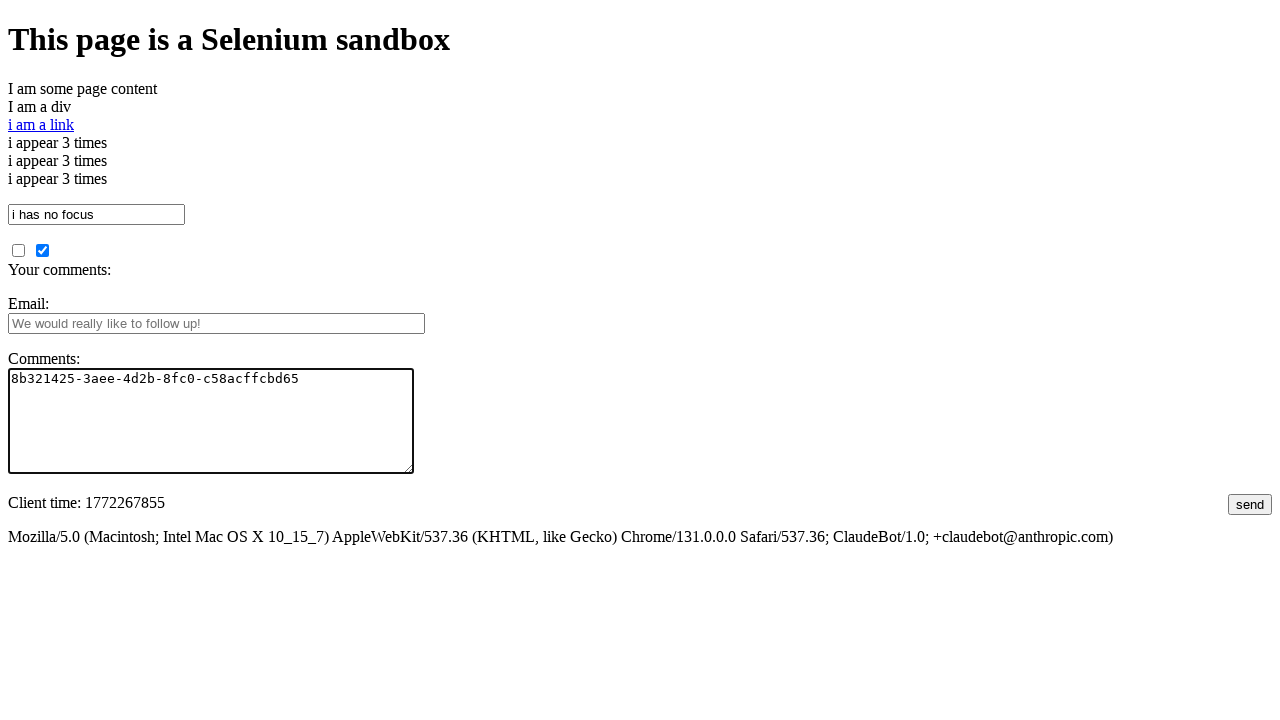

Verified that comment textarea contains the correct entered text
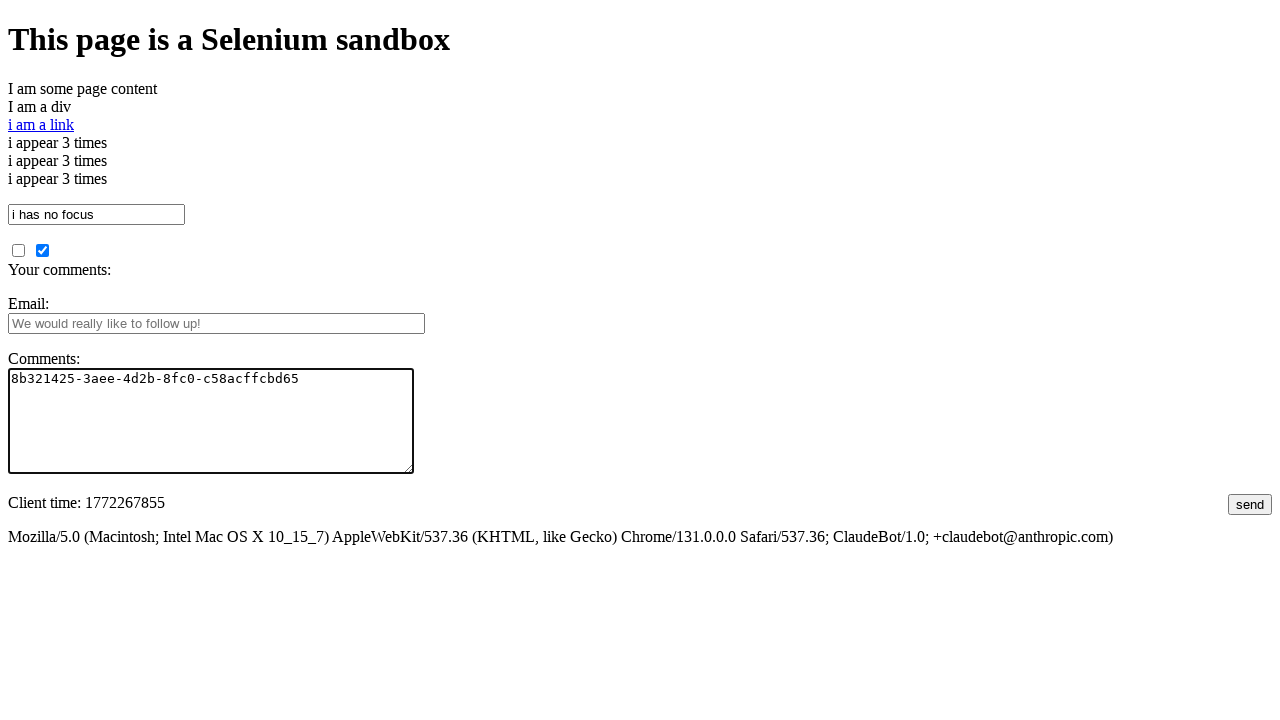

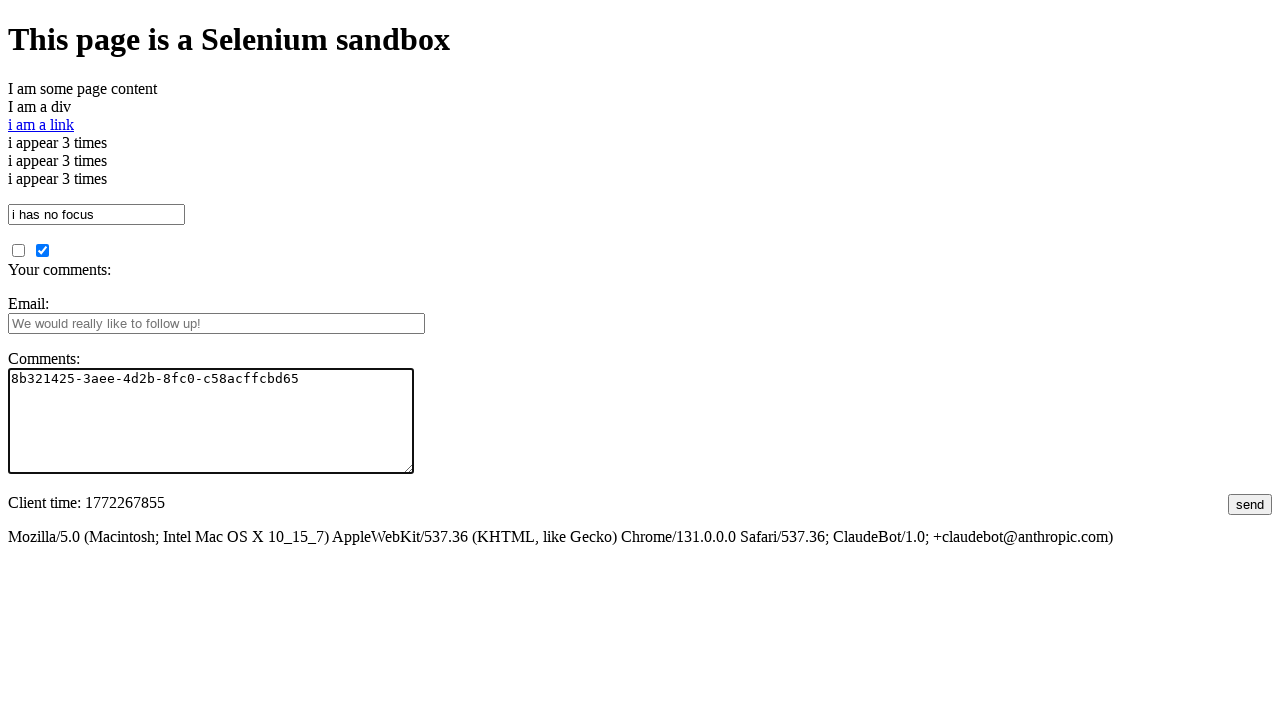